Solves a math challenge by extracting a value from an image attribute, calculating the result, and submitting the form with checkbox and radio selections

Starting URL: http://suninjuly.github.io/get_attribute.html

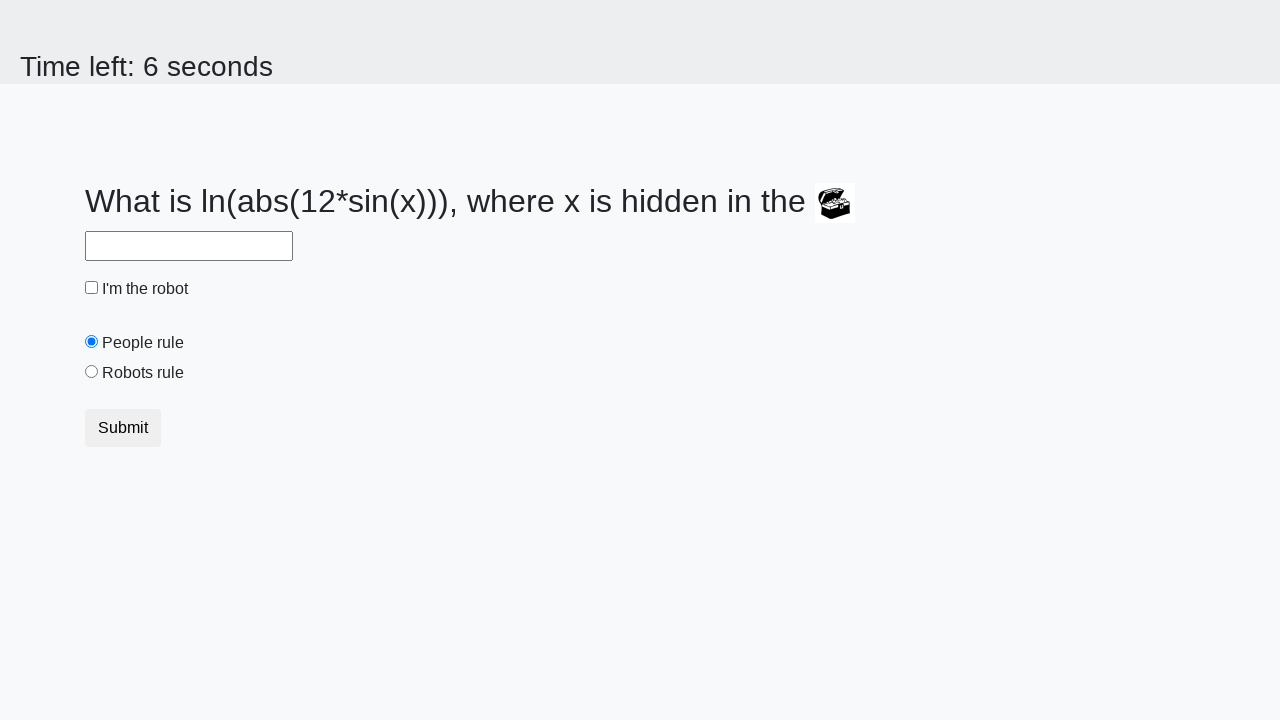

Extracted valuex attribute from treasure image
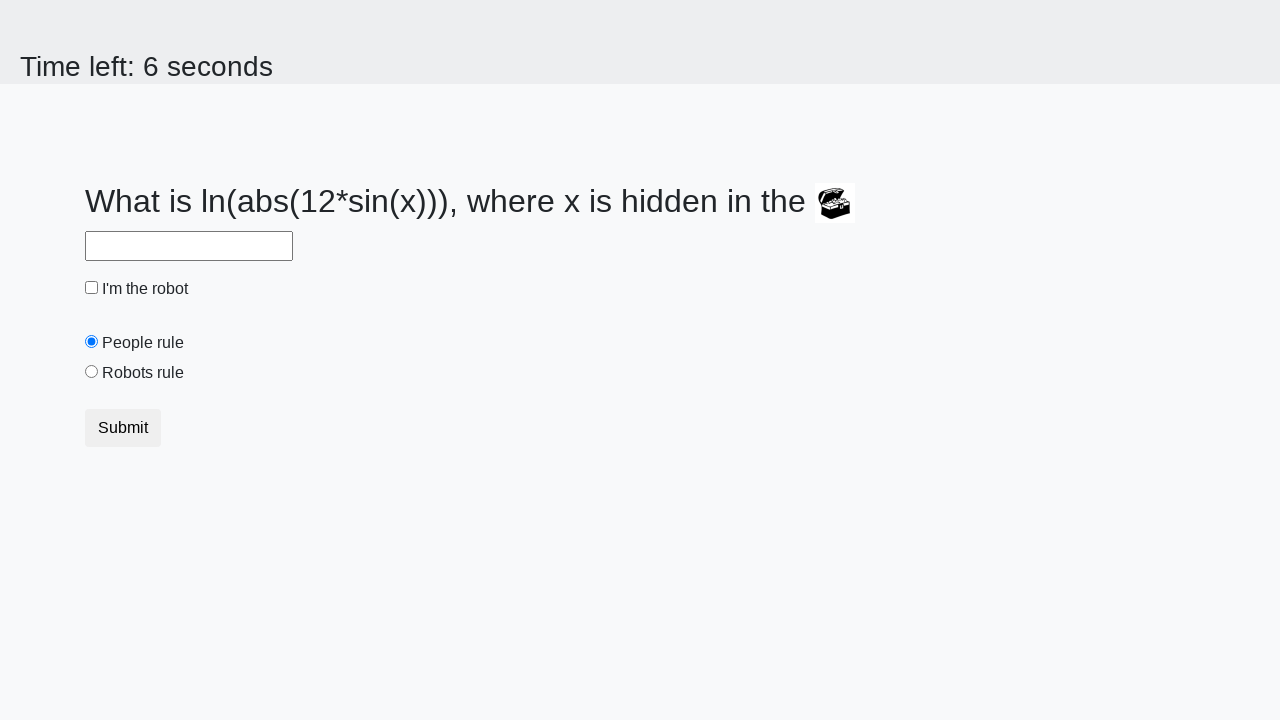

Calculated answer using math formula: log(abs(12*sin(valuex)))
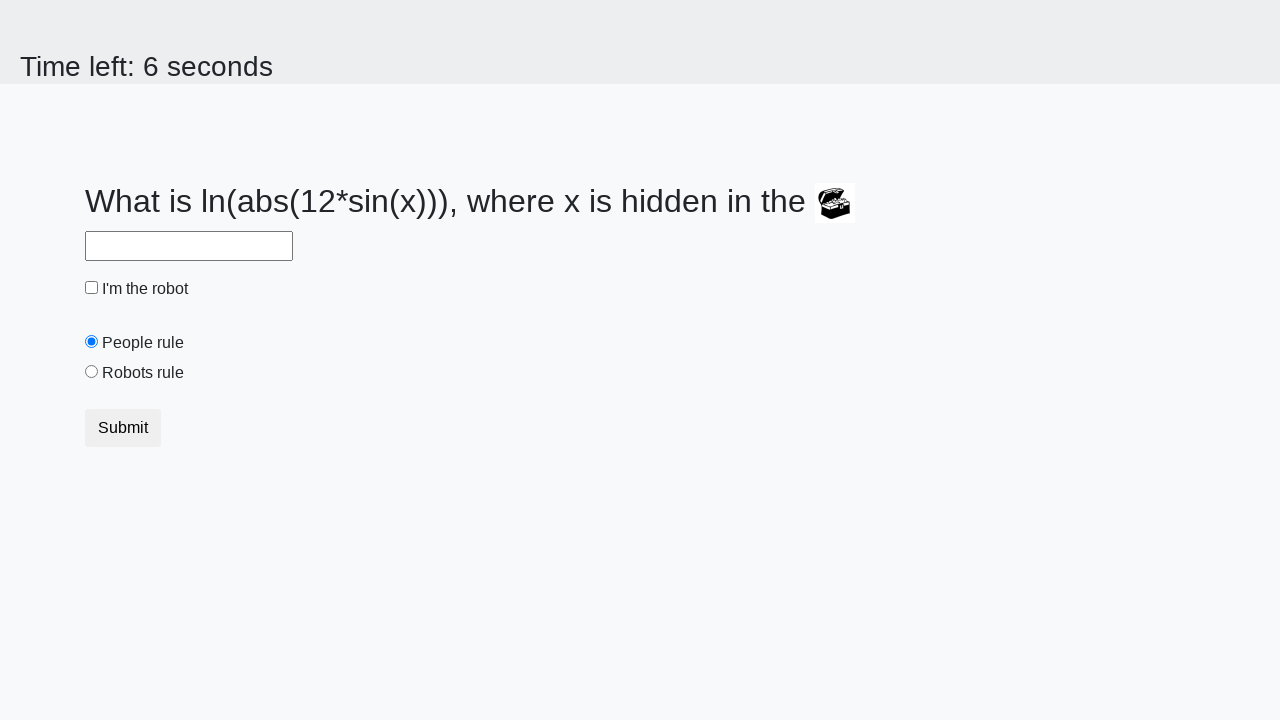

Filled answer field with calculated value: 2.103997126076201 on #answer
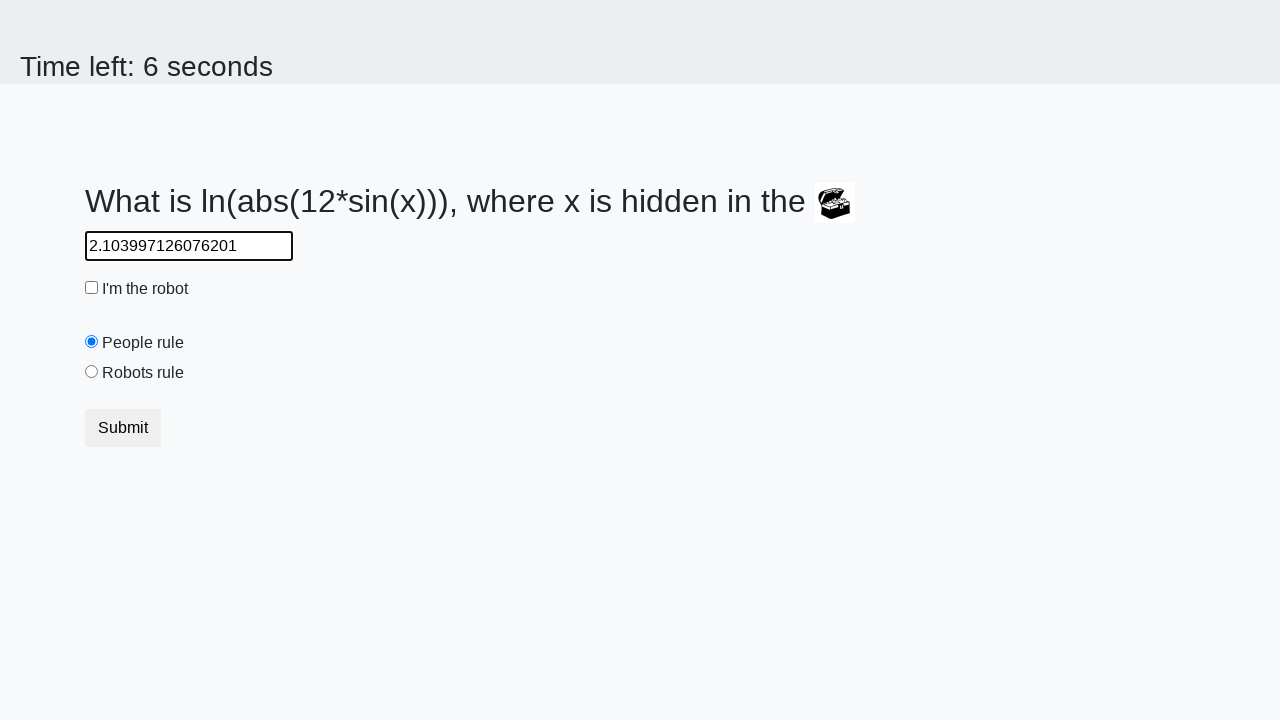

Checked the robot checkbox at (92, 288) on #robotCheckbox
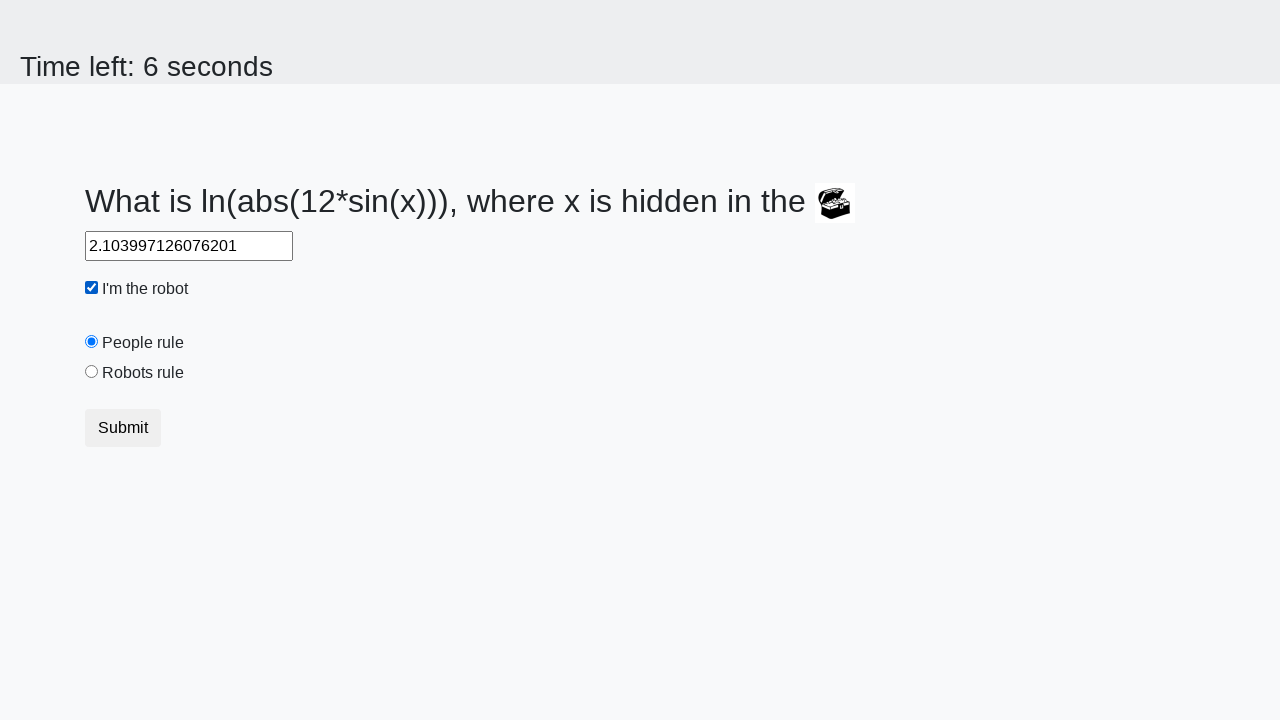

Selected the robots rule radio button at (92, 372) on #robotsRule
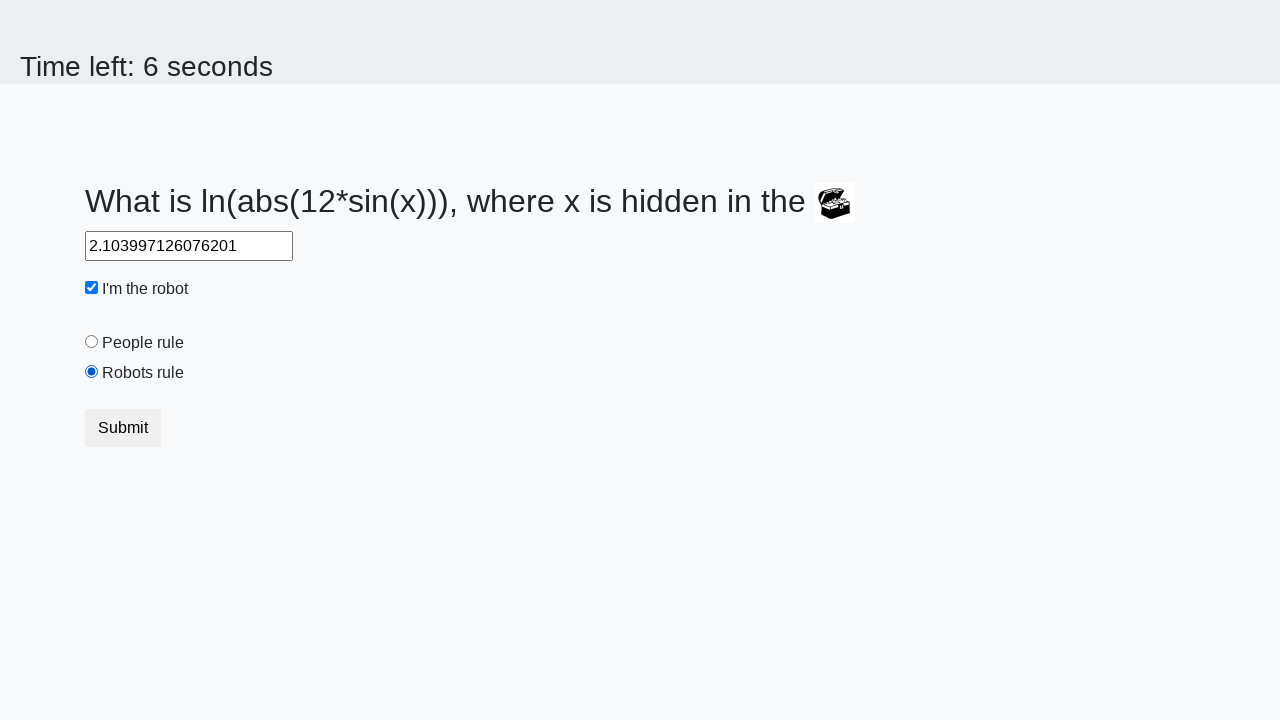

Submitted the form at (123, 428) on button[type='submit']
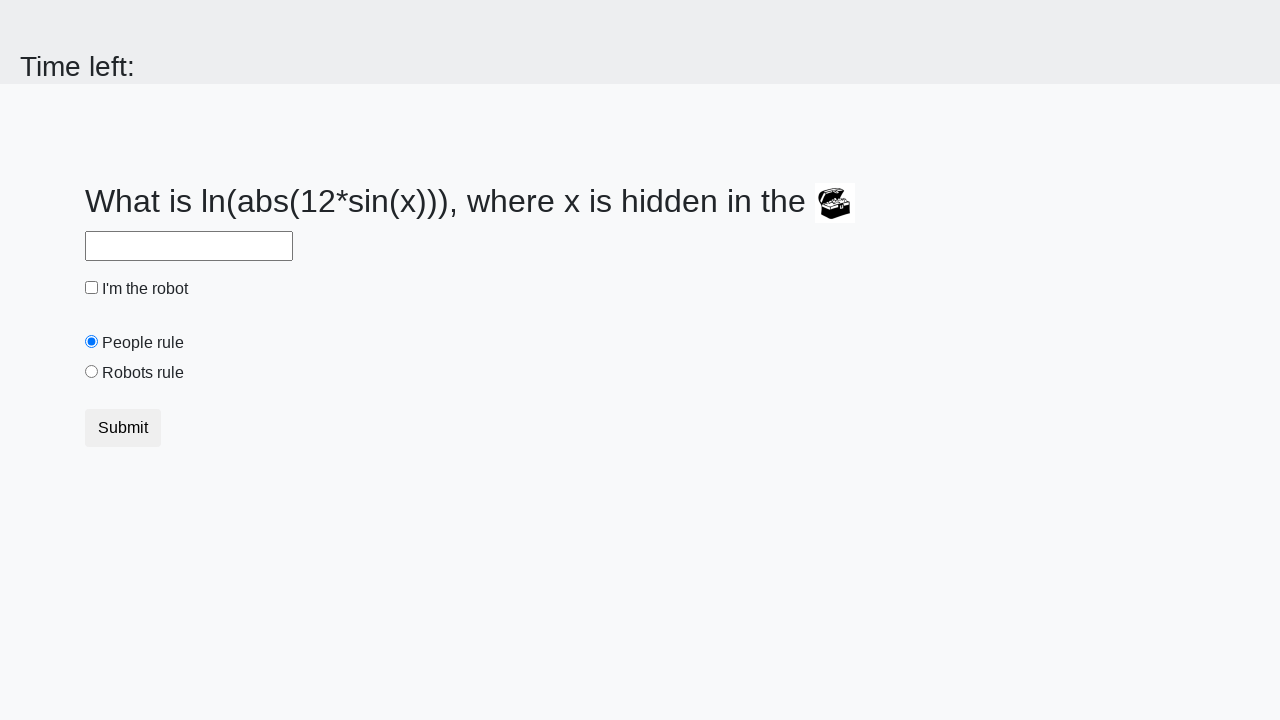

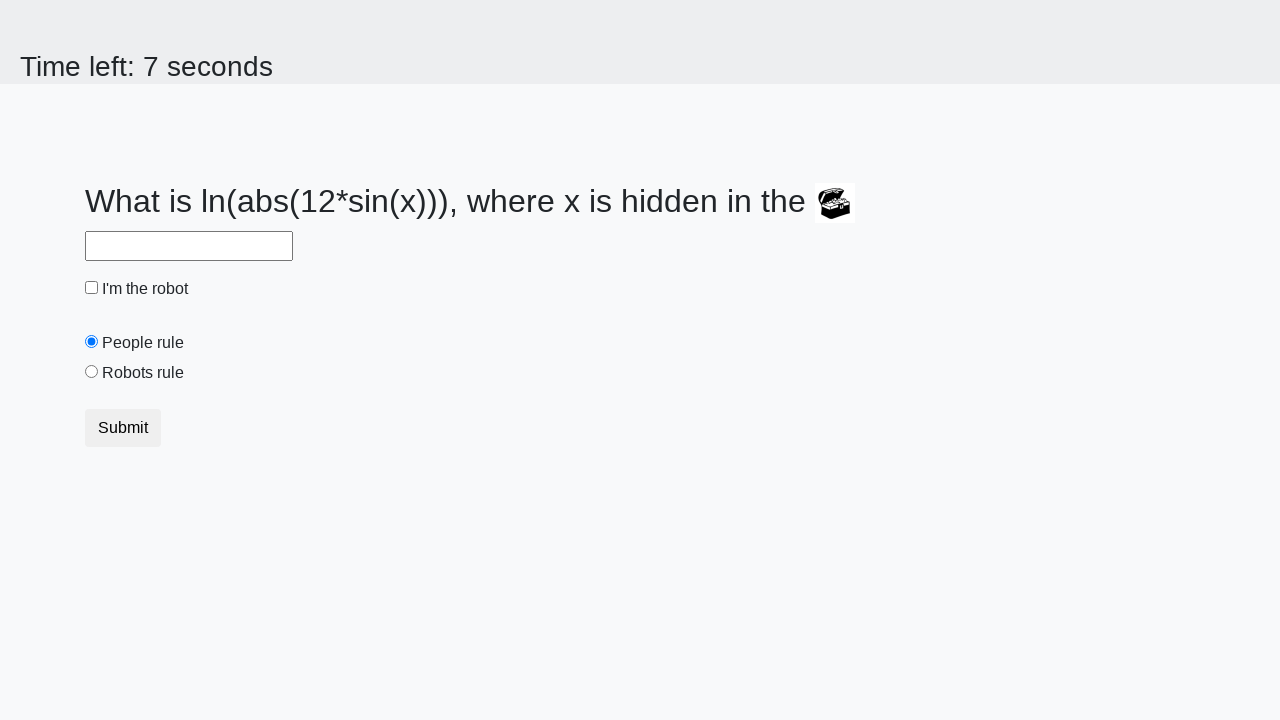